Tests iframe interaction on GlobalSQA demo site by navigating to the Windows section, switching to iframe tab, entering an iframe, reading content, and returning to the main page

Starting URL: https://www.globalsqa.com/demo-site/

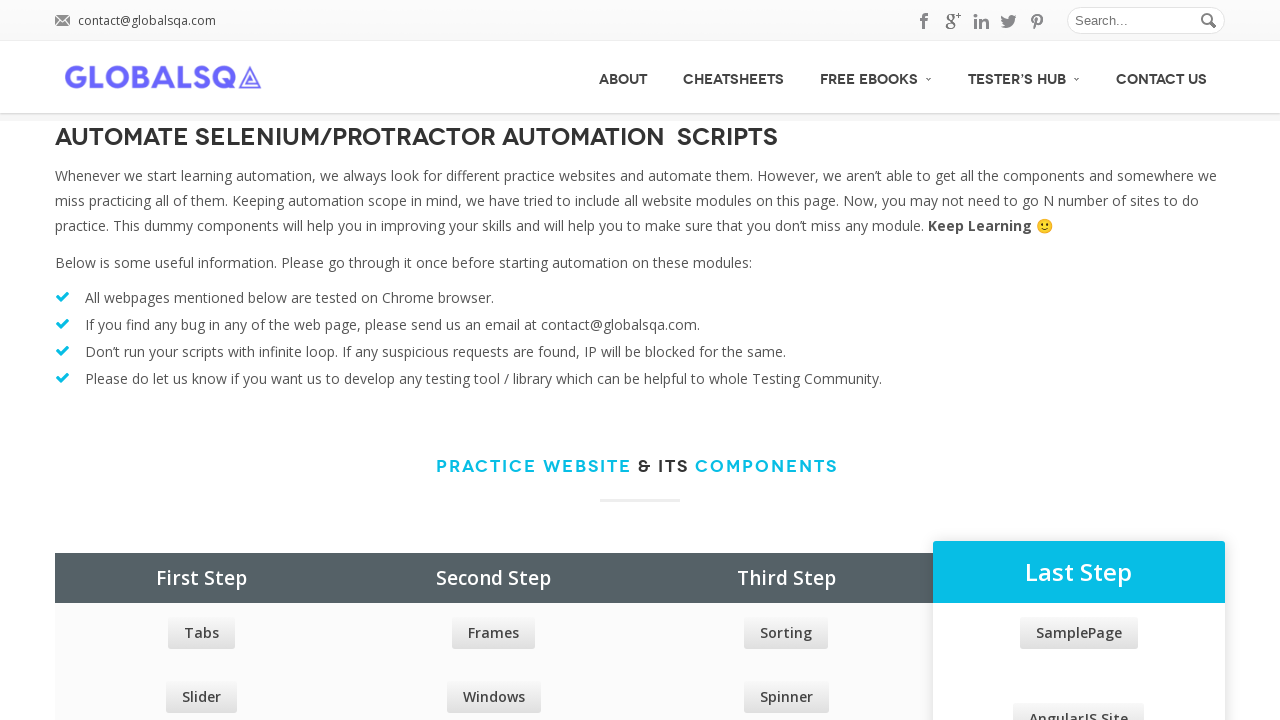

Clicked on Windows link in navigation at (494, 697) on xpath=//a[text()='Windows']
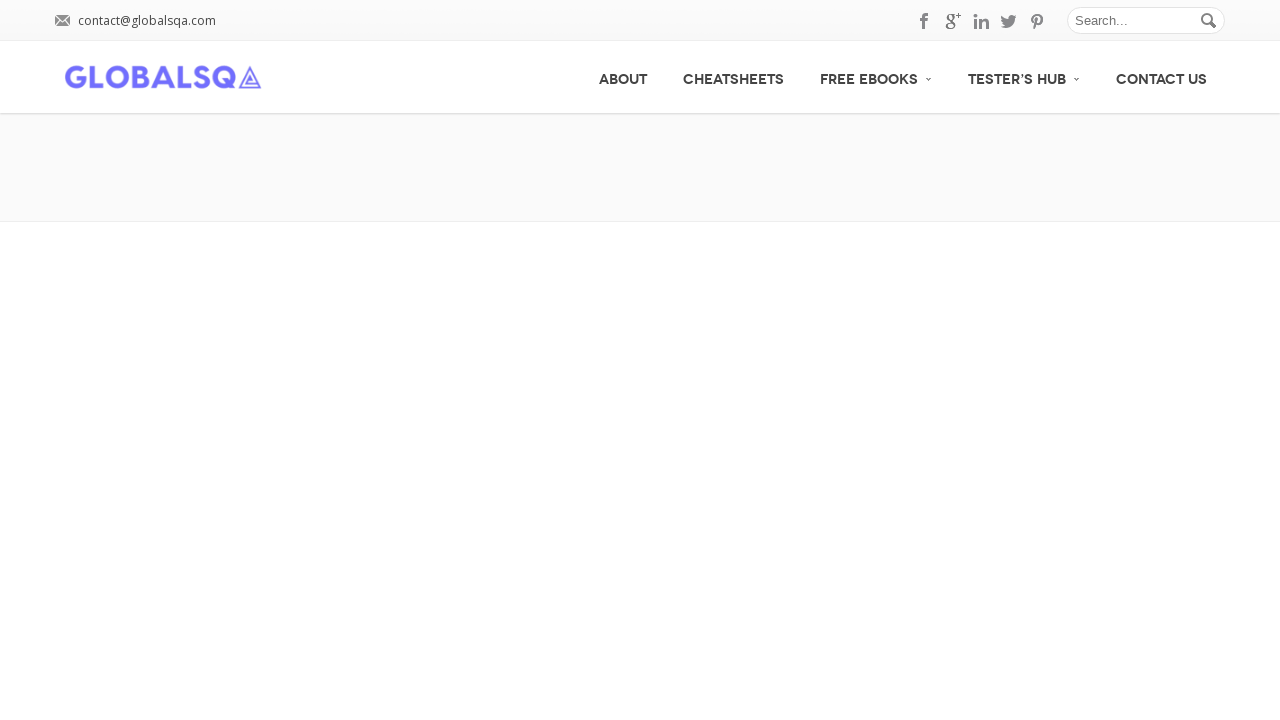

Waited for Windows page to load
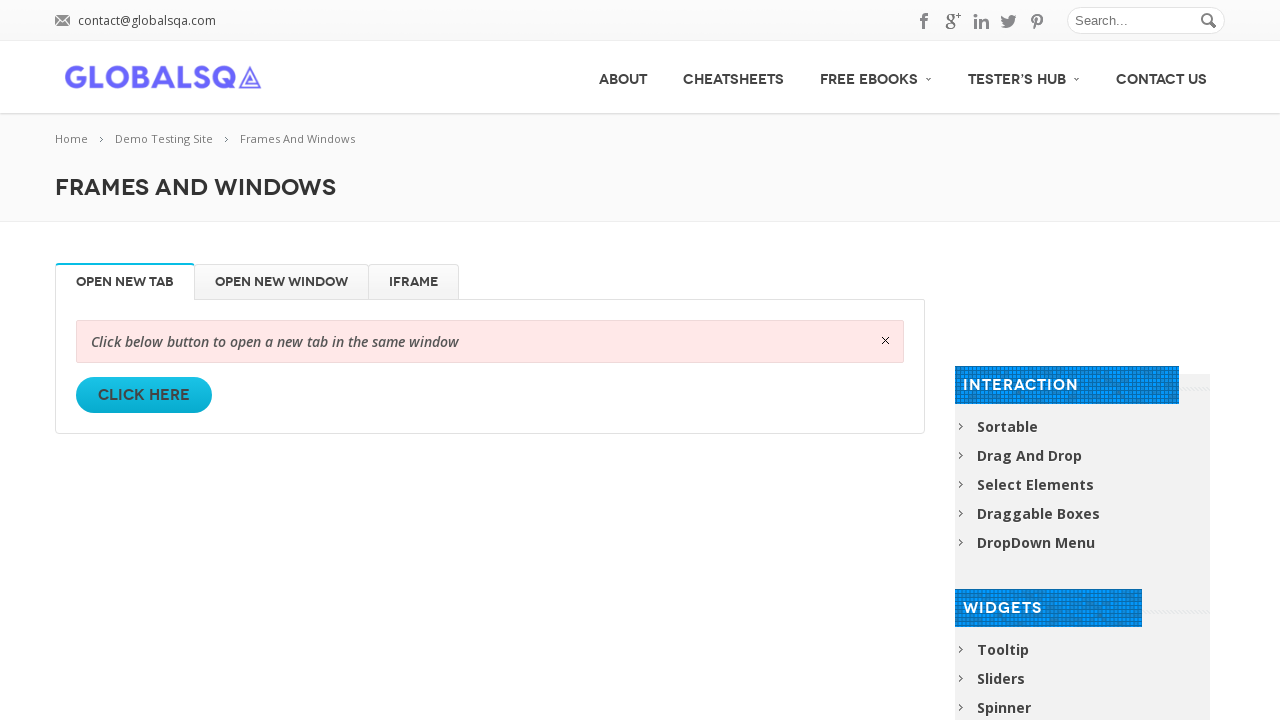

Clicked on iFrame tab at (414, 282) on xpath=//li[text()='iFrame']
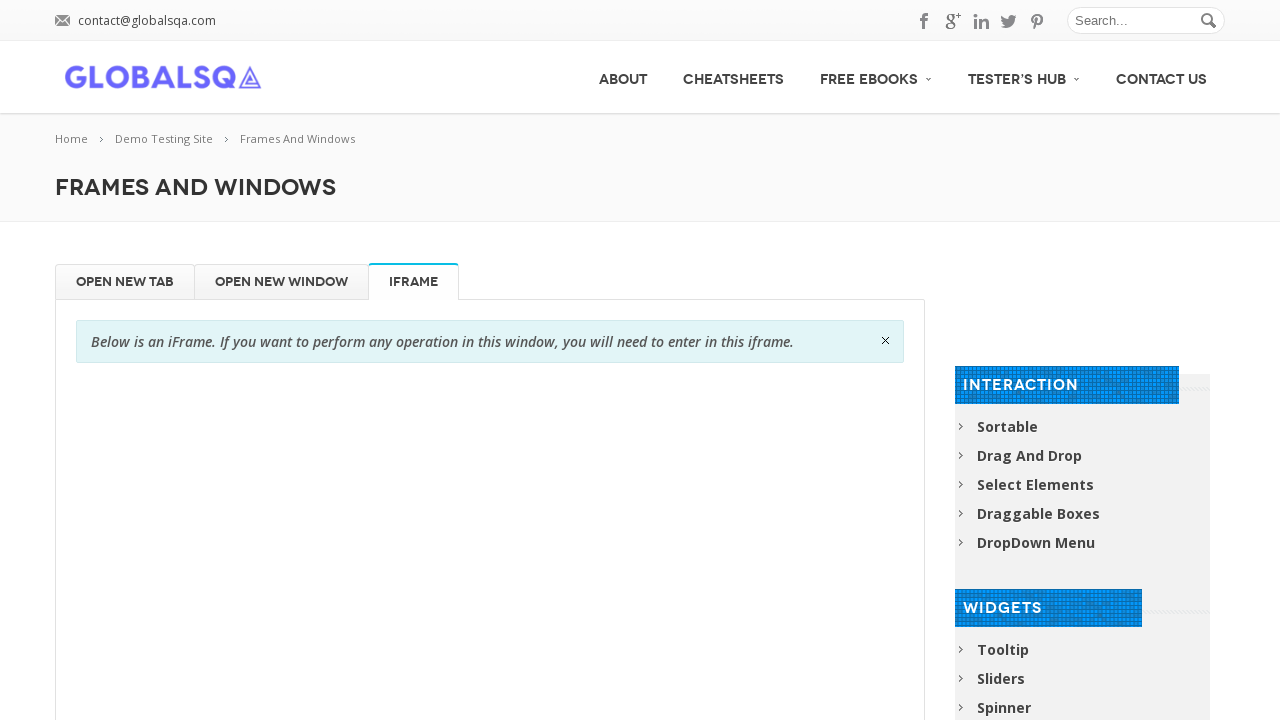

Waited for iframe to load
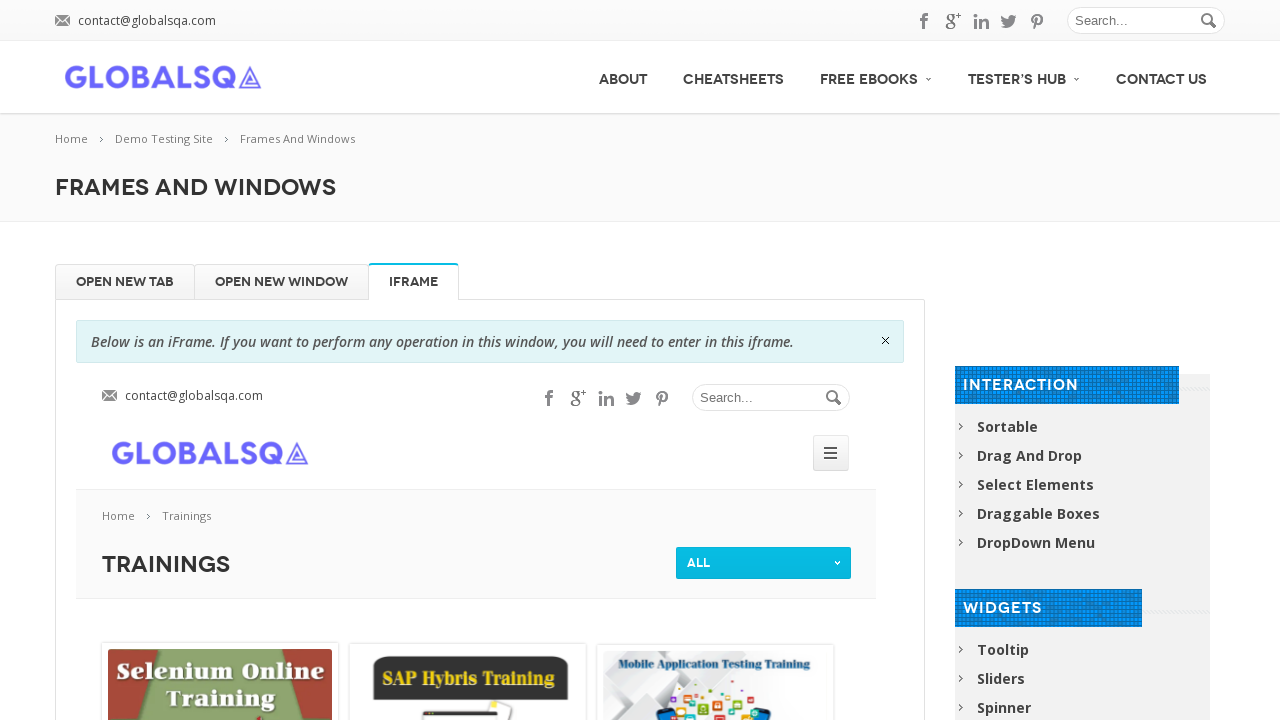

Located and switched to globalSqa iframe
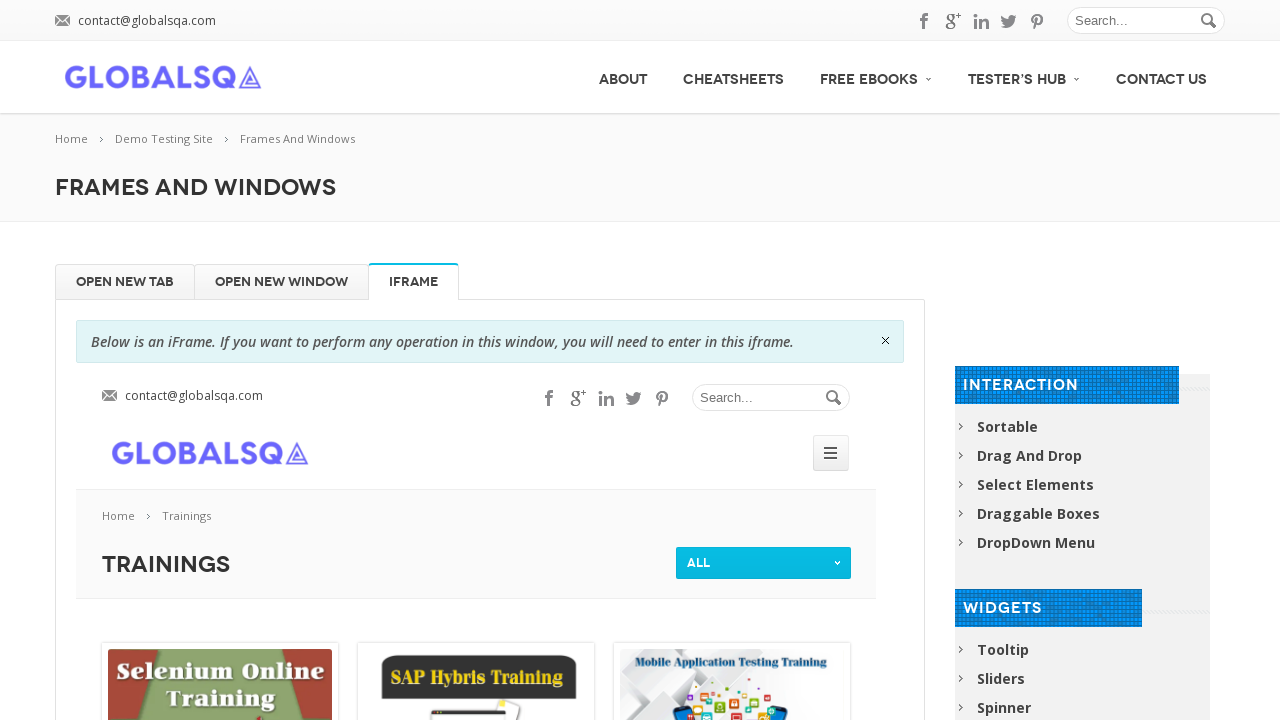

Retrieved dropdown text from iframe: All
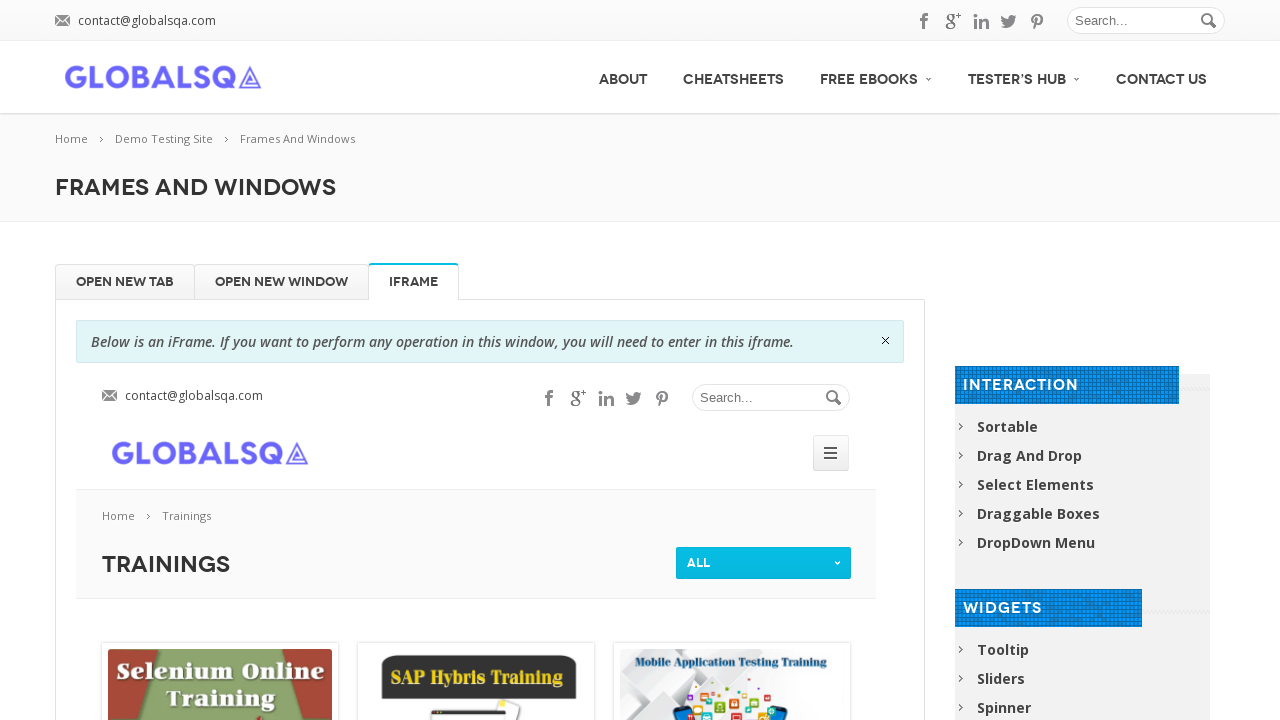

Clicked on Demo Testing Site link to return to main page at (174, 139) on (//span[text()='Demo Testing Site'])[2]
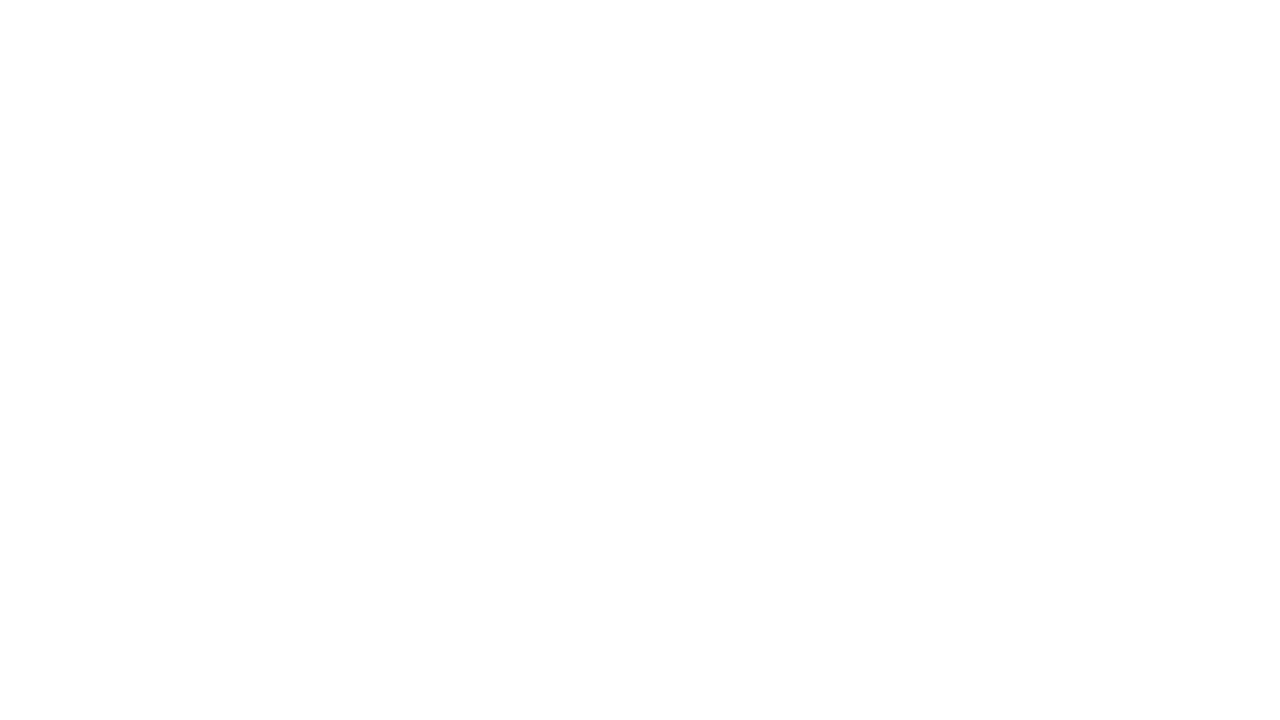

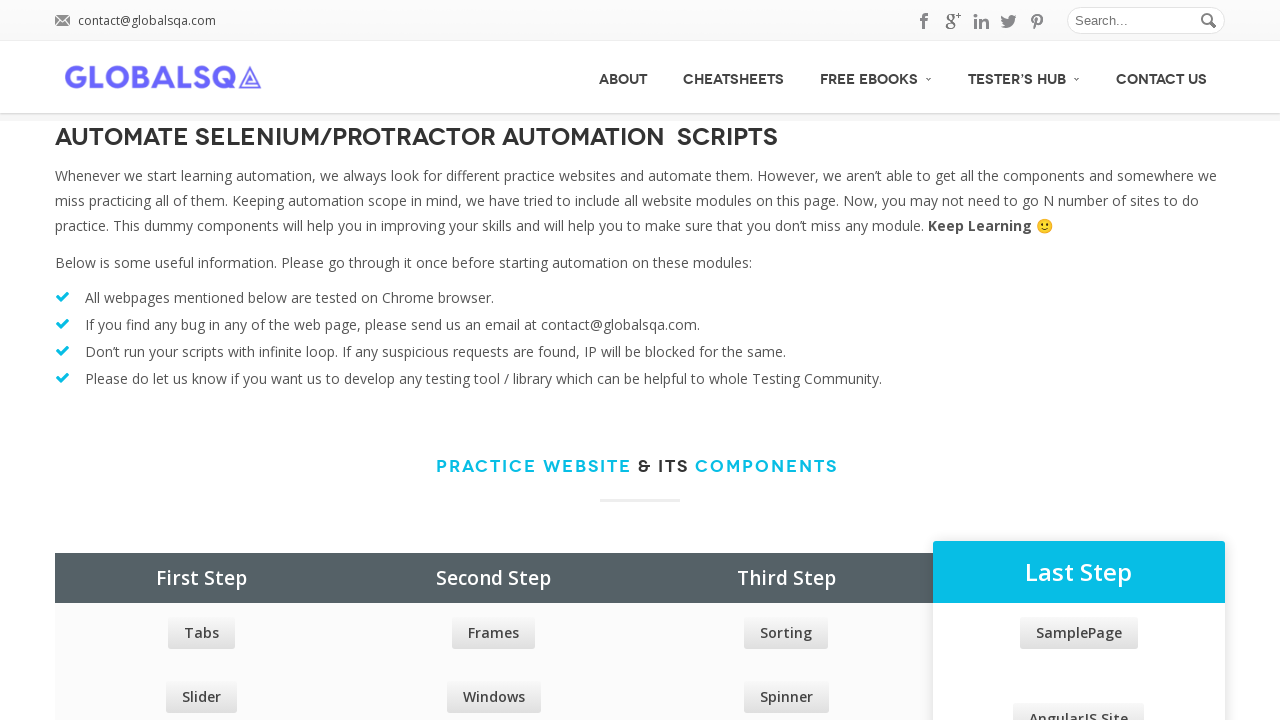